Tests navigation to home page by clicking on the logo from the registration page

Starting URL: https://parabank.parasoft.com/parabank/register.htm

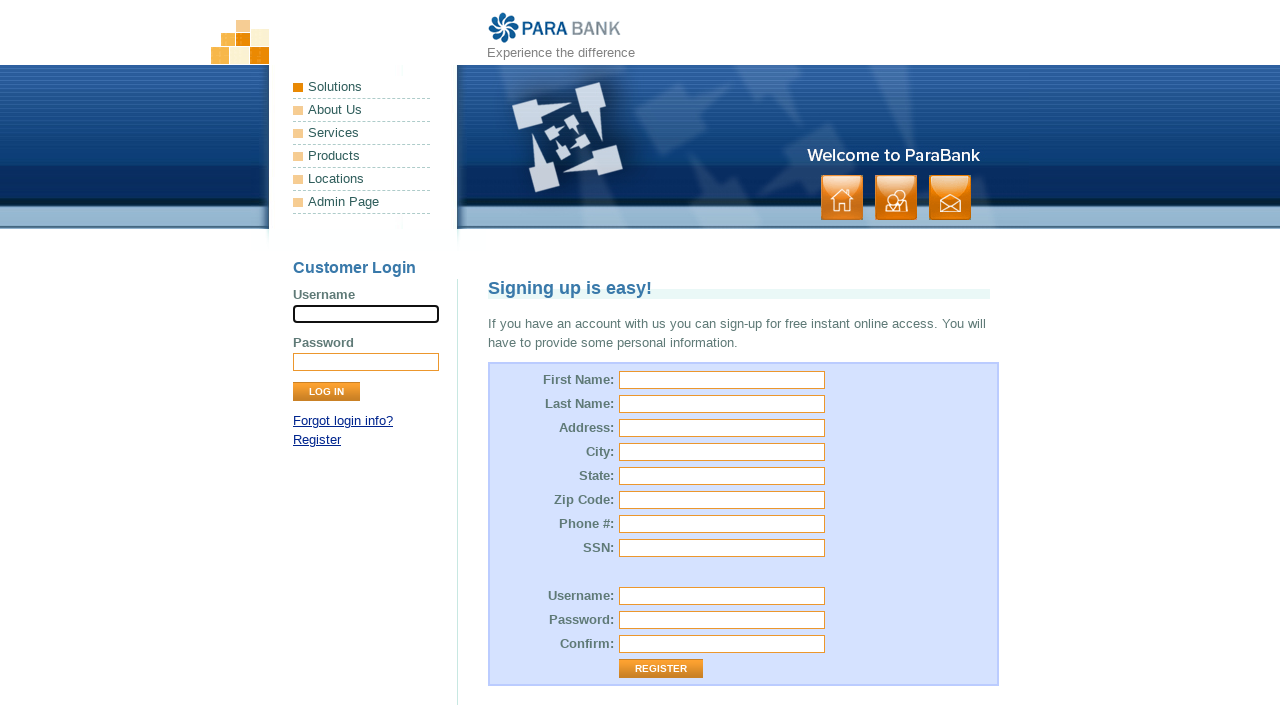

Clicked on ParaBank logo to navigate to home page at (555, 28) on img.logo, a.home, [alt='ParaBank']
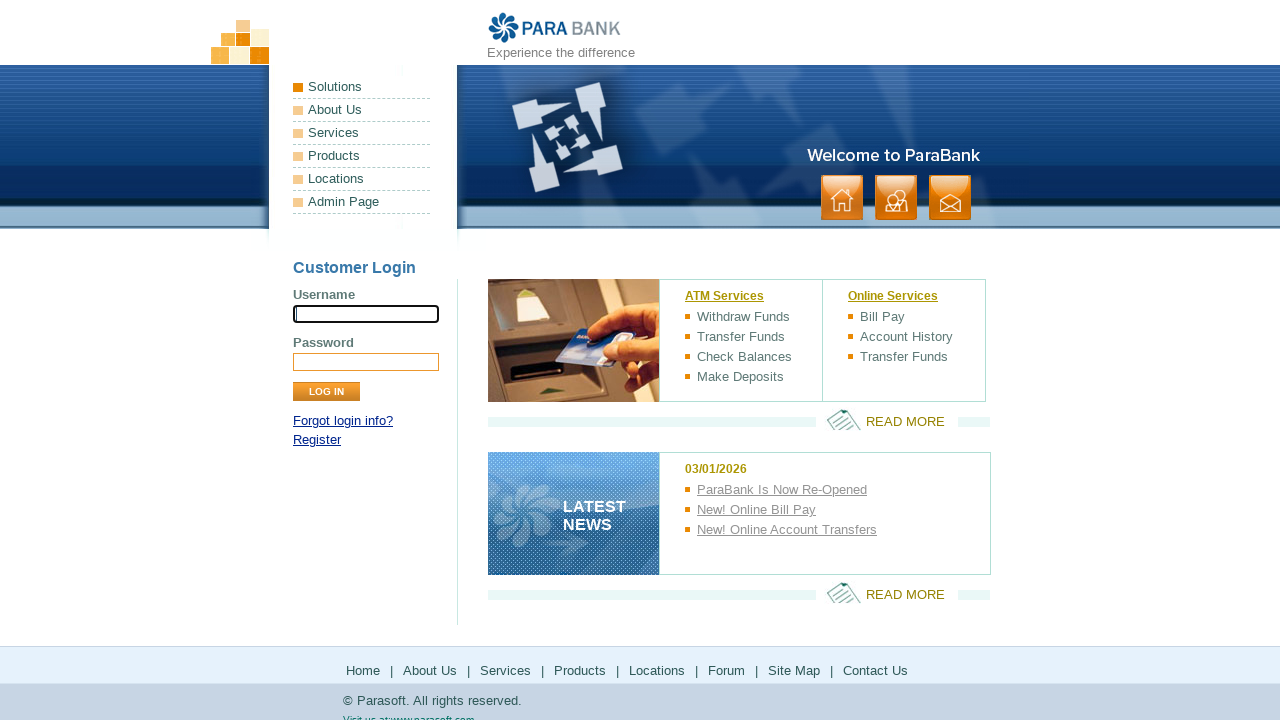

Verified redirect to home page (index.htm)
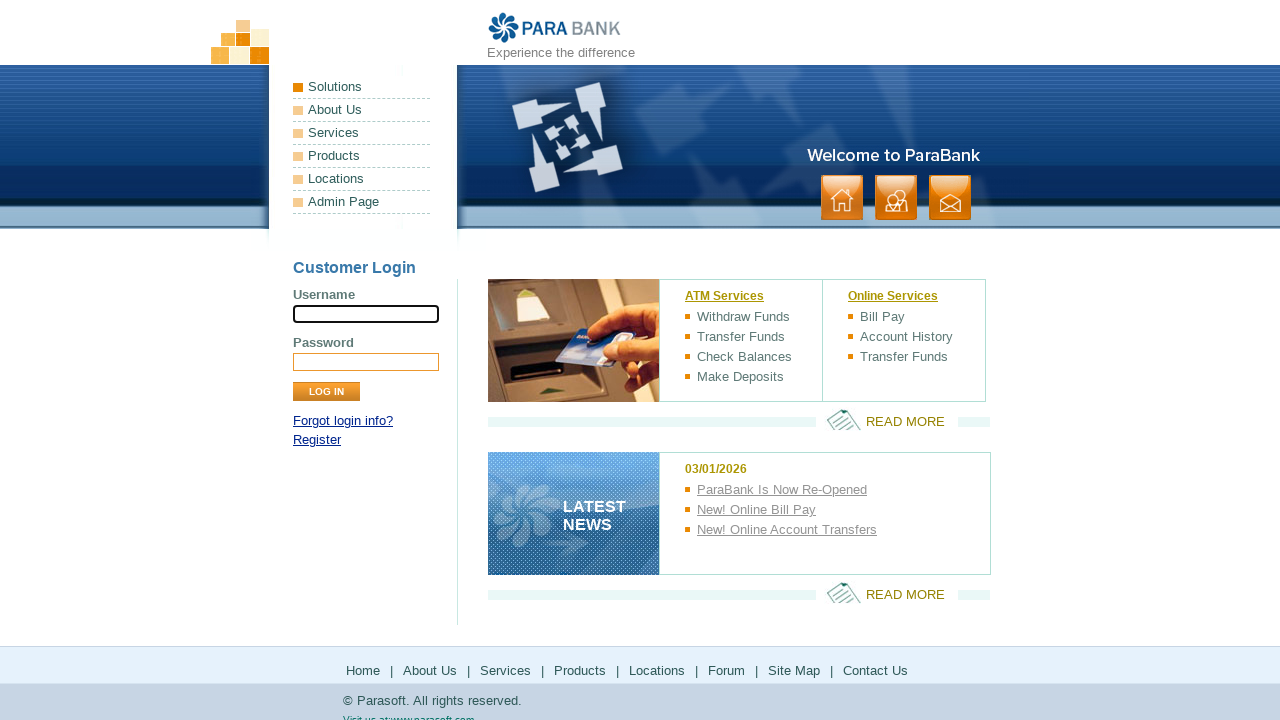

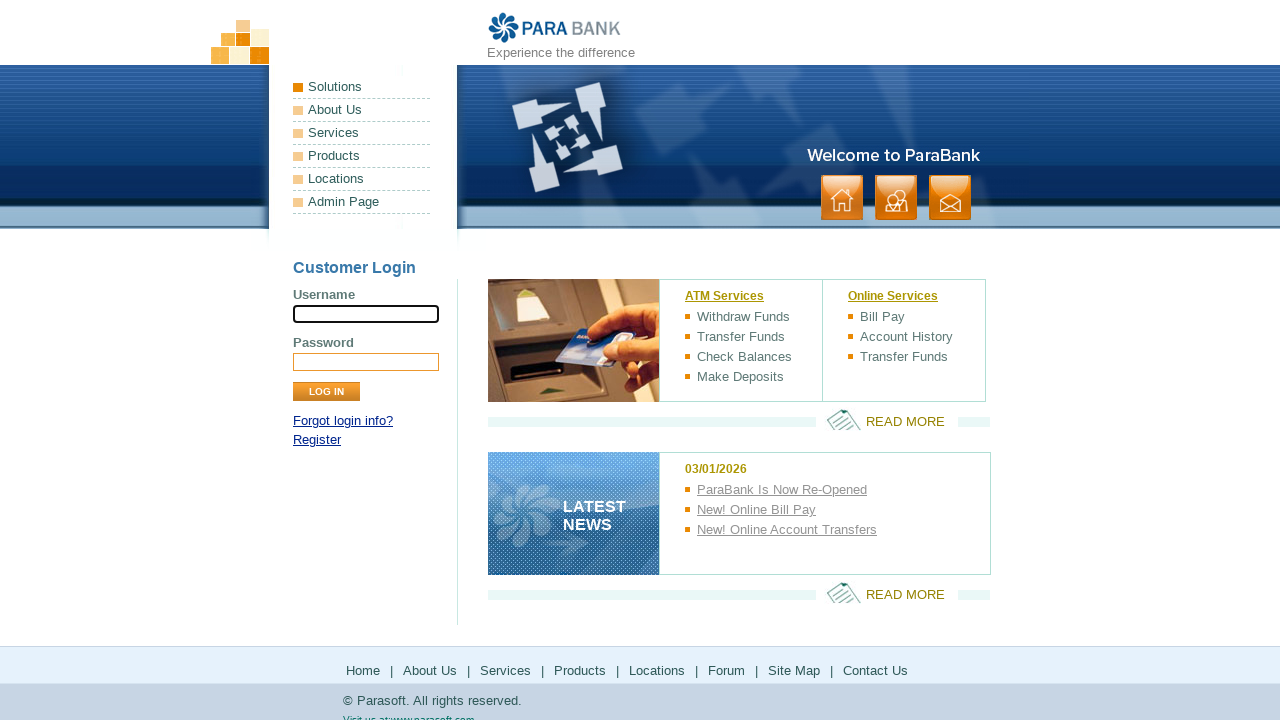